Simple navigation test that opens the wp.pl website

Starting URL: https://wp.pl

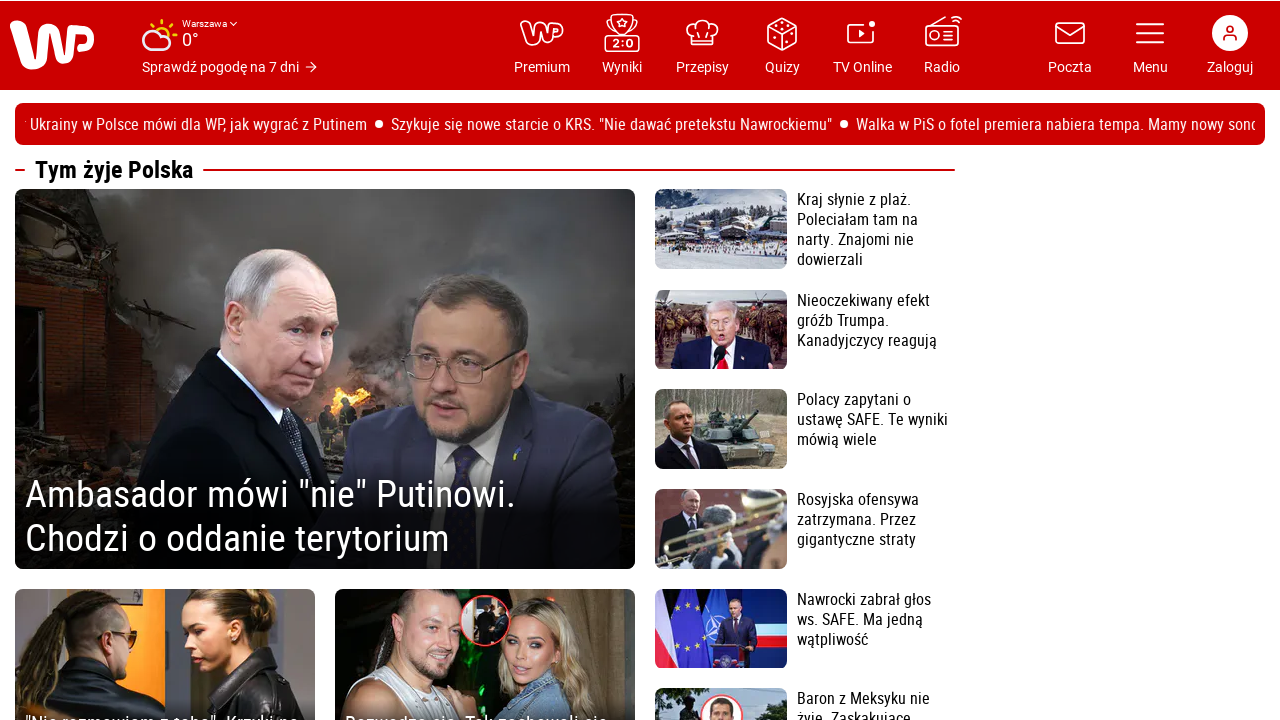

Waited for wp.pl website to finish loading (networkidle state)
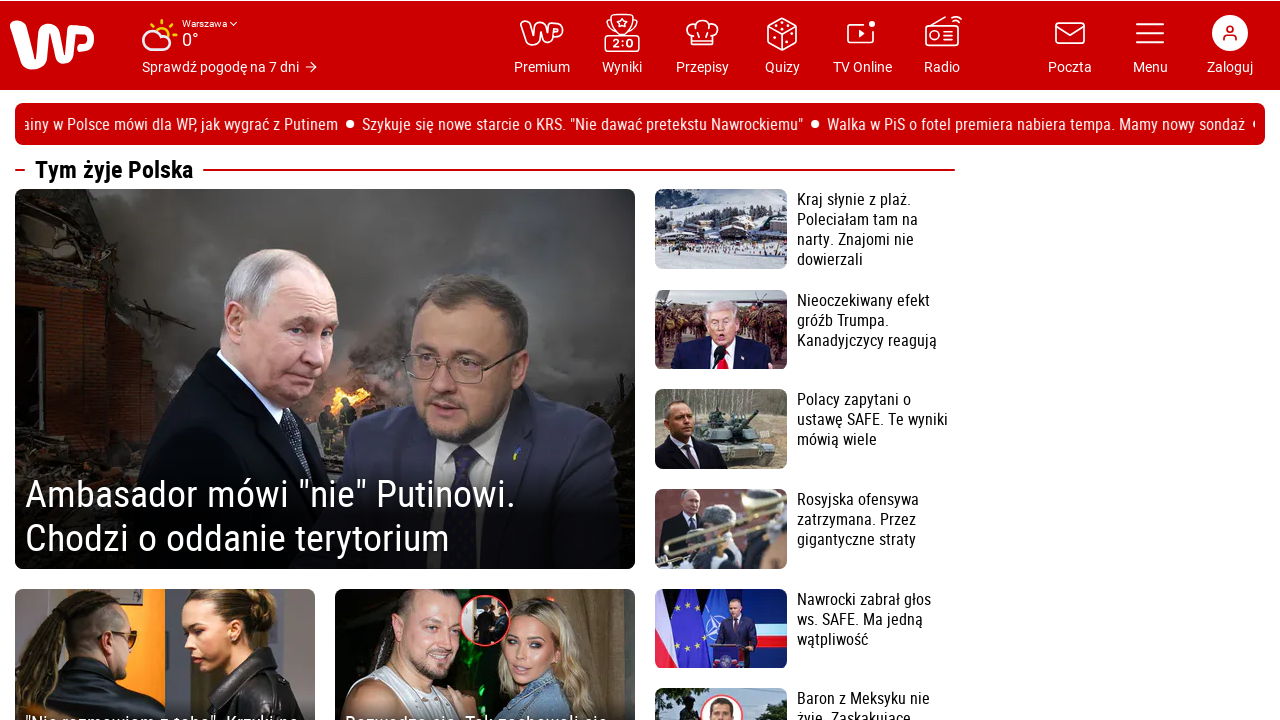

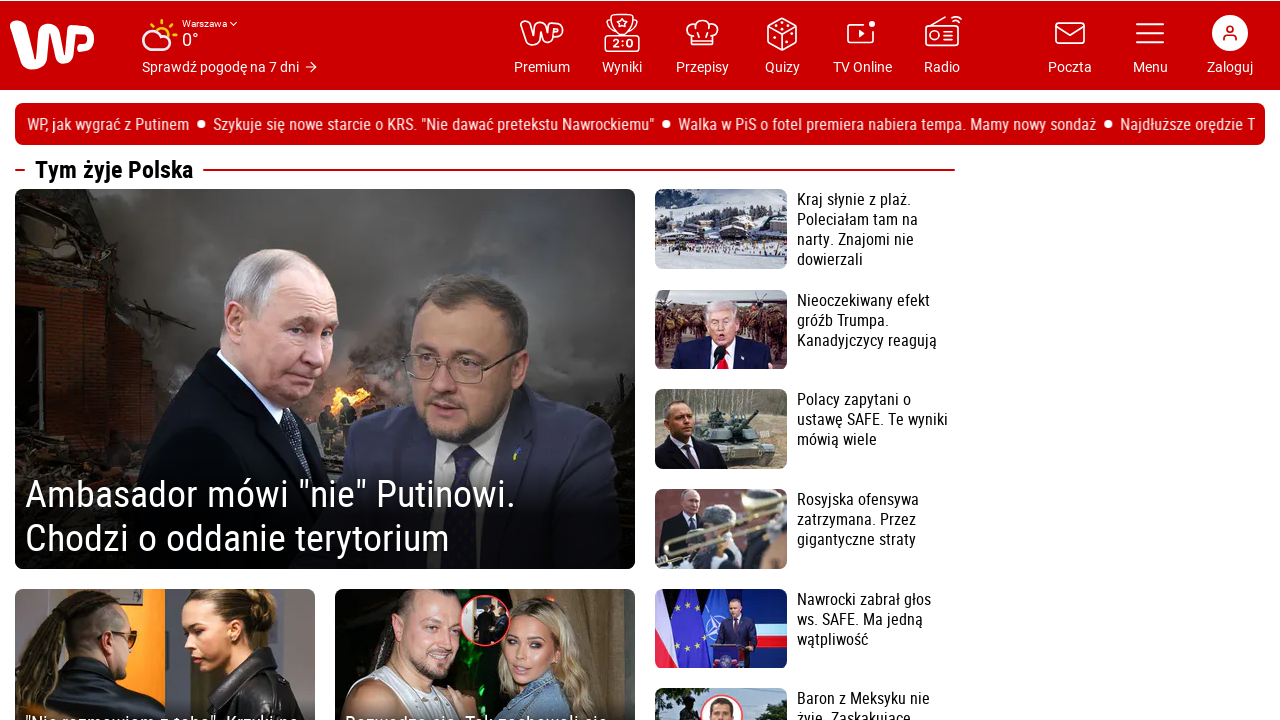